Tests HTML5 video player controls by playing, pausing, and reloading a video element using JavaScript execution

Starting URL: http://www.w3.org/2010/05/video/mediaevents.html

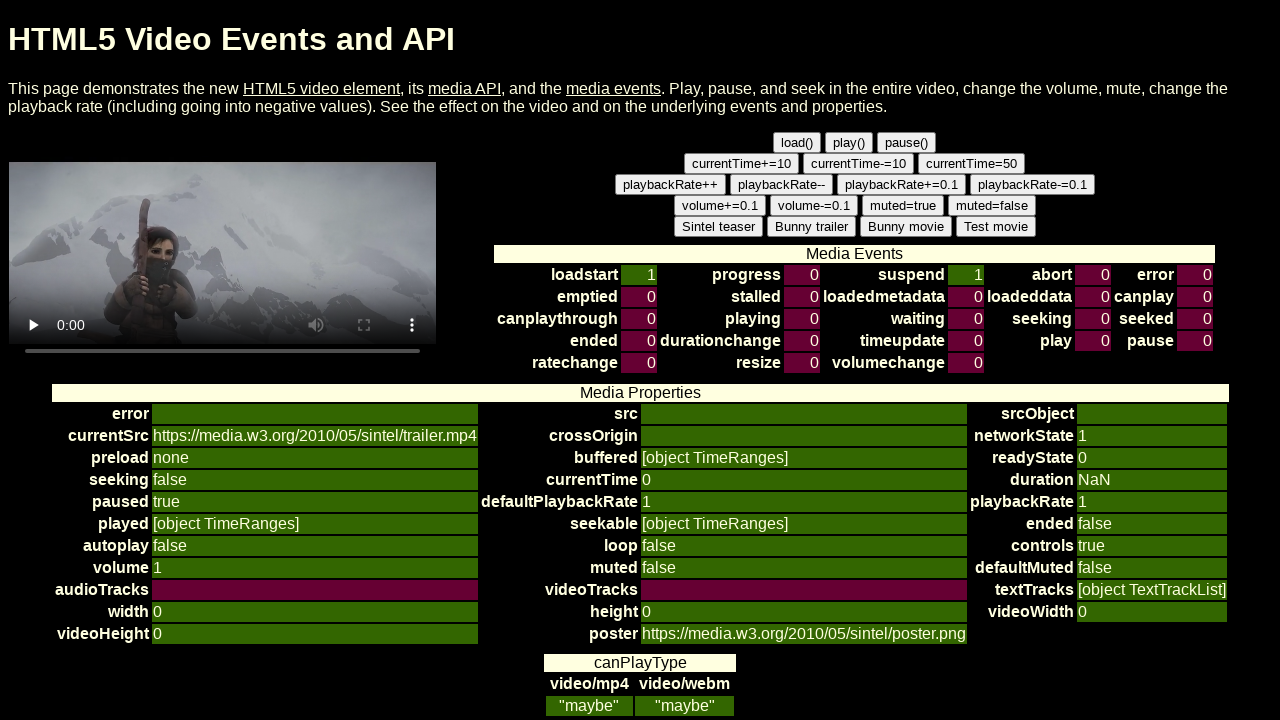

Executed JavaScript to play the HTML5 video element
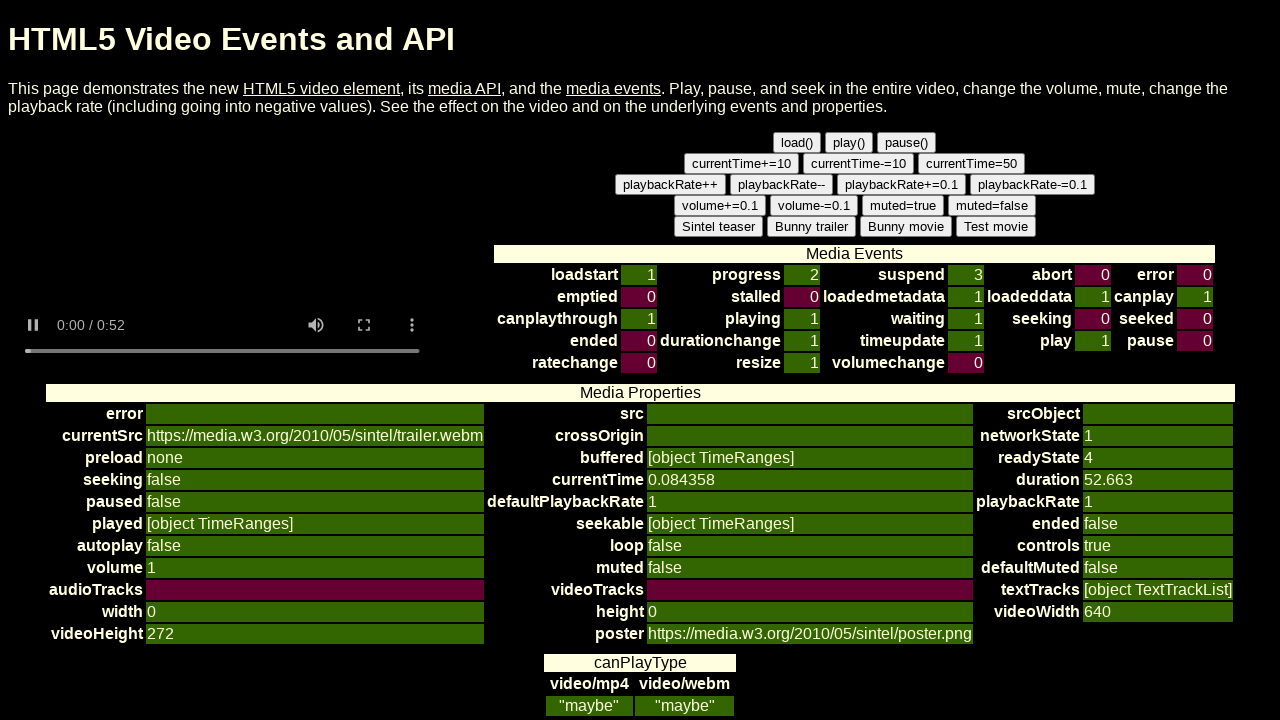

Waited 10 seconds for video to play
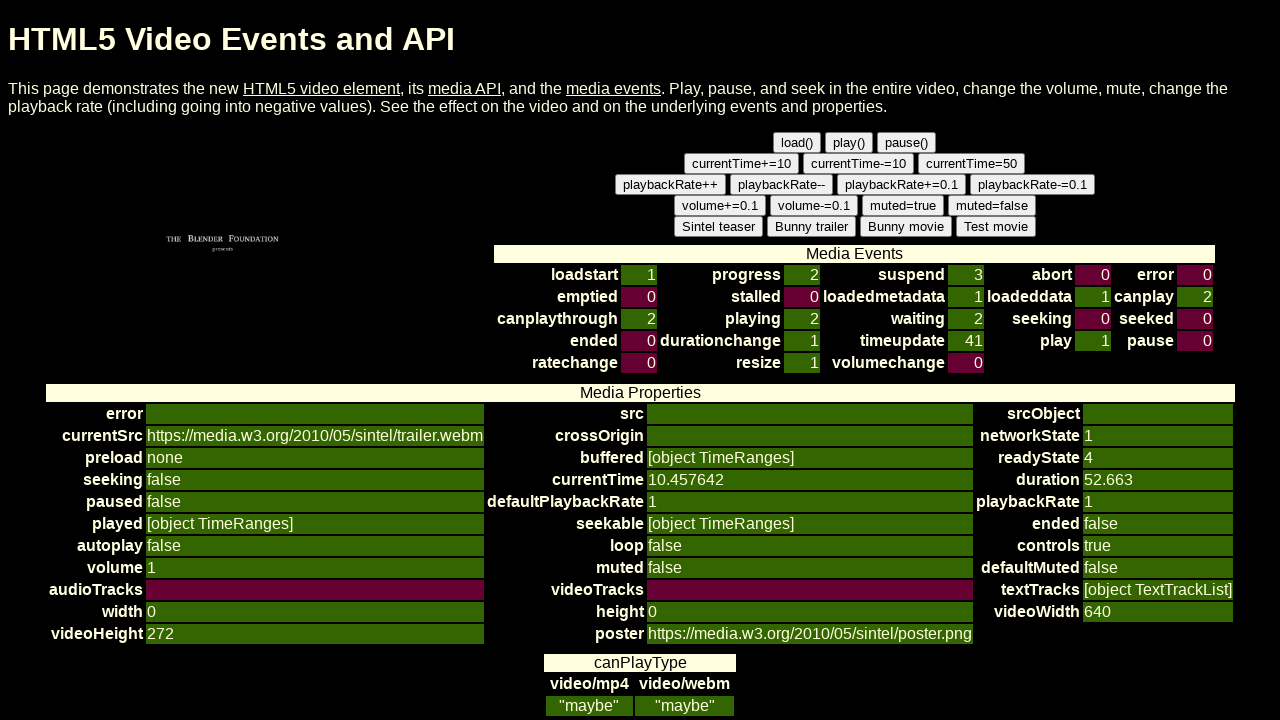

Executed JavaScript to pause the video
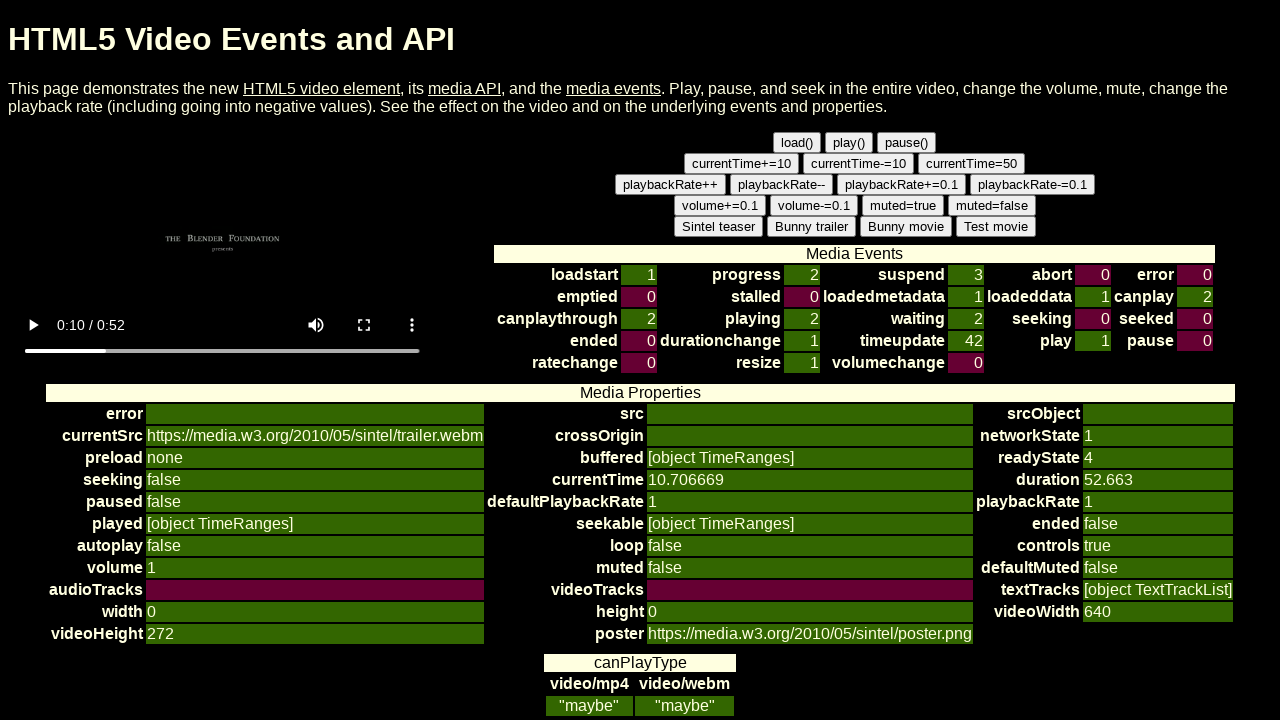

Waited 10 seconds after pausing the video
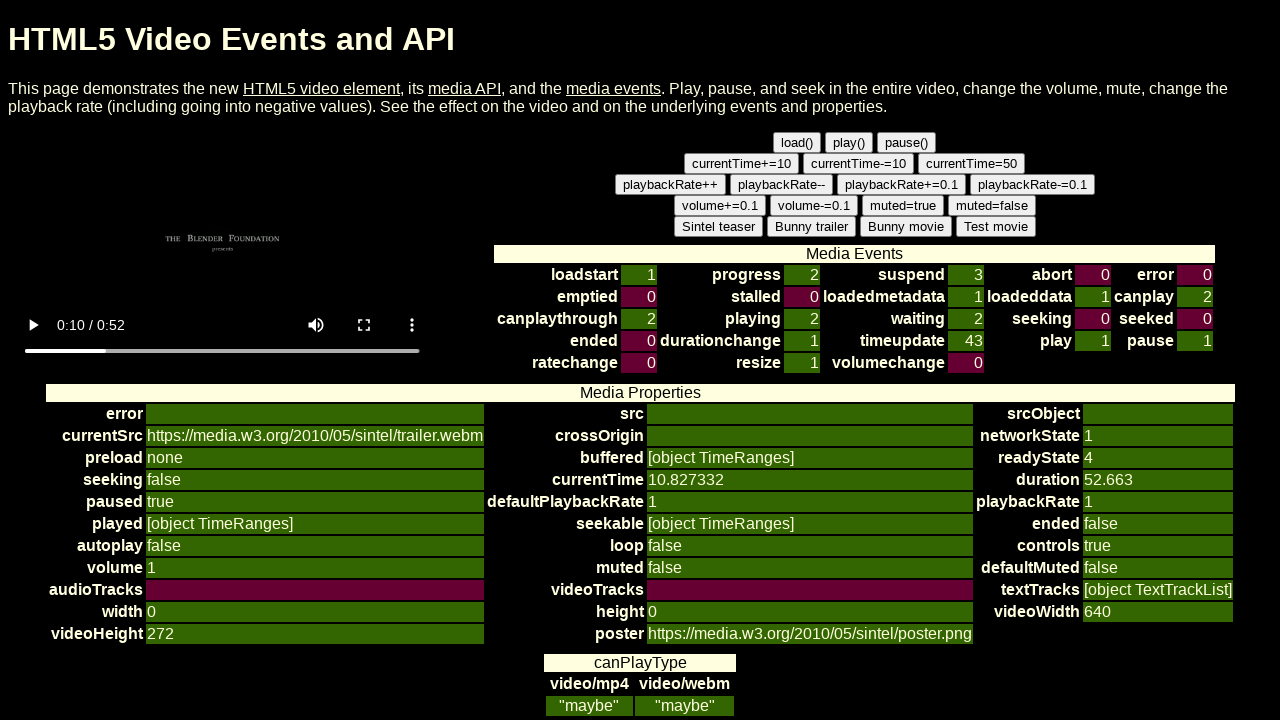

Executed JavaScript to reload/reset the video element
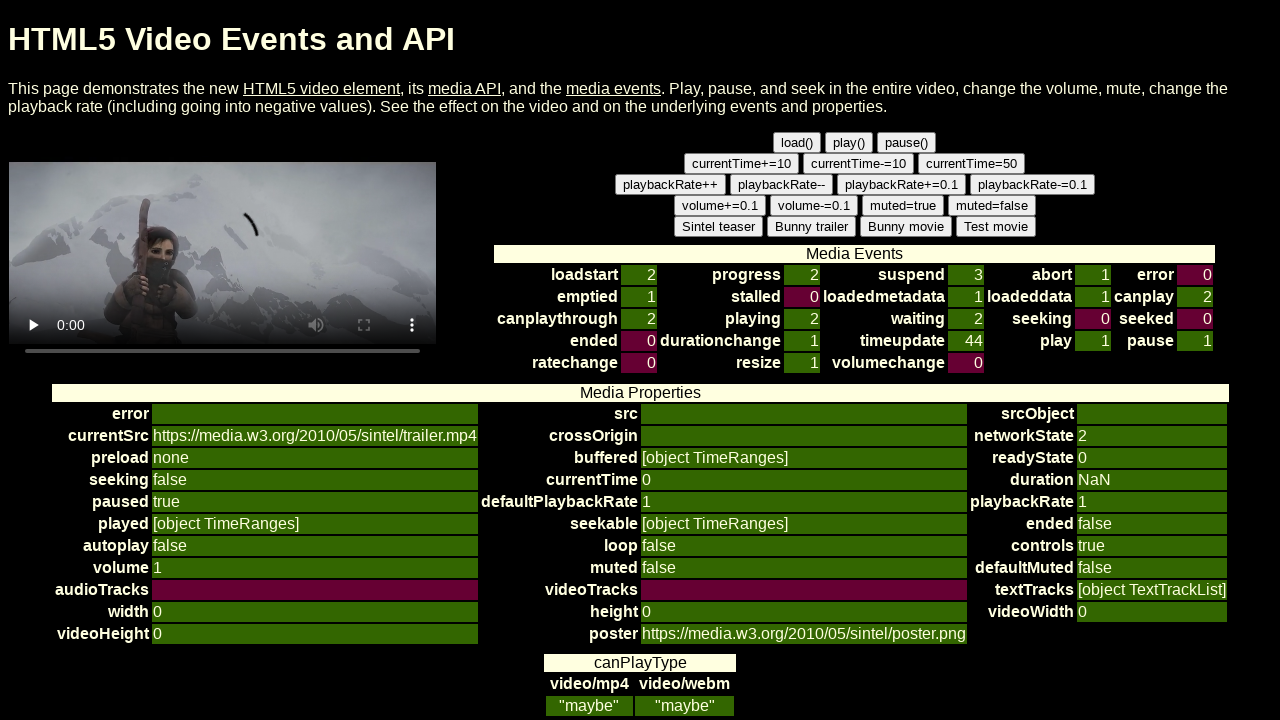

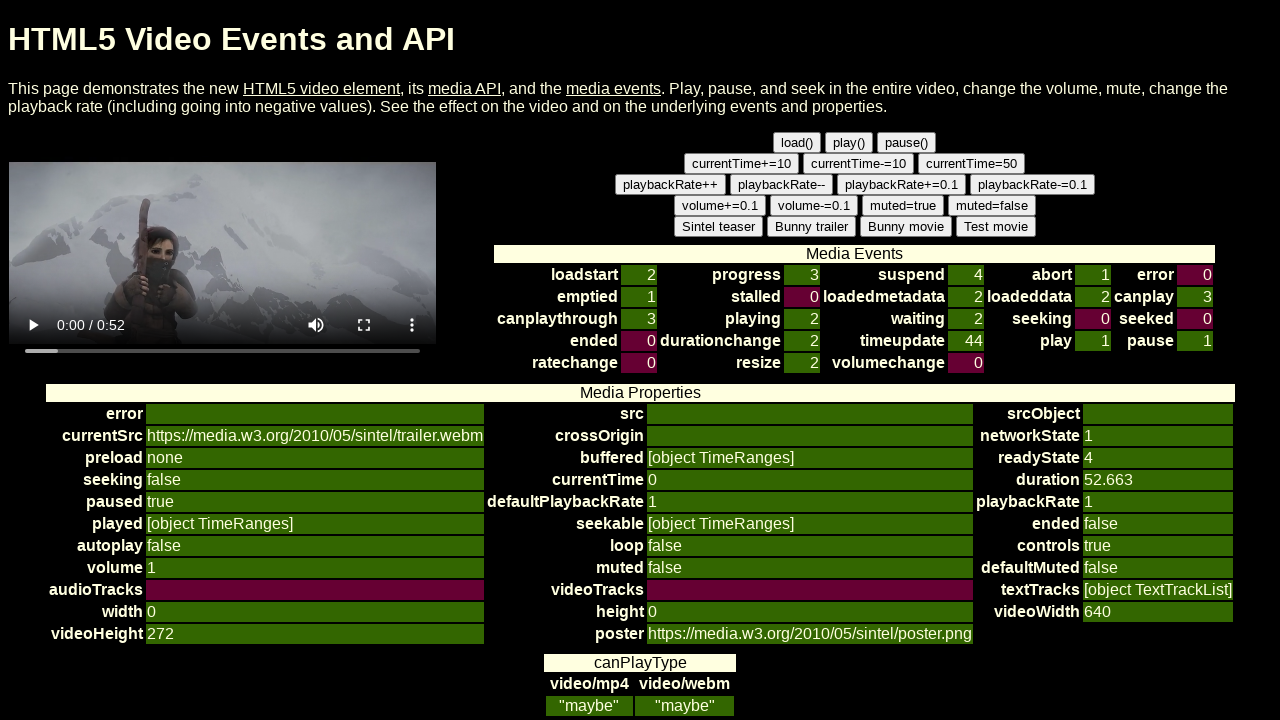